Tests filling out a student registration form with various input types including text fields, radio buttons, date picker, dropdowns, and checkboxes, then verifies the submitted data is displayed correctly.

Starting URL: https://demoqa.com/automation-practice-form

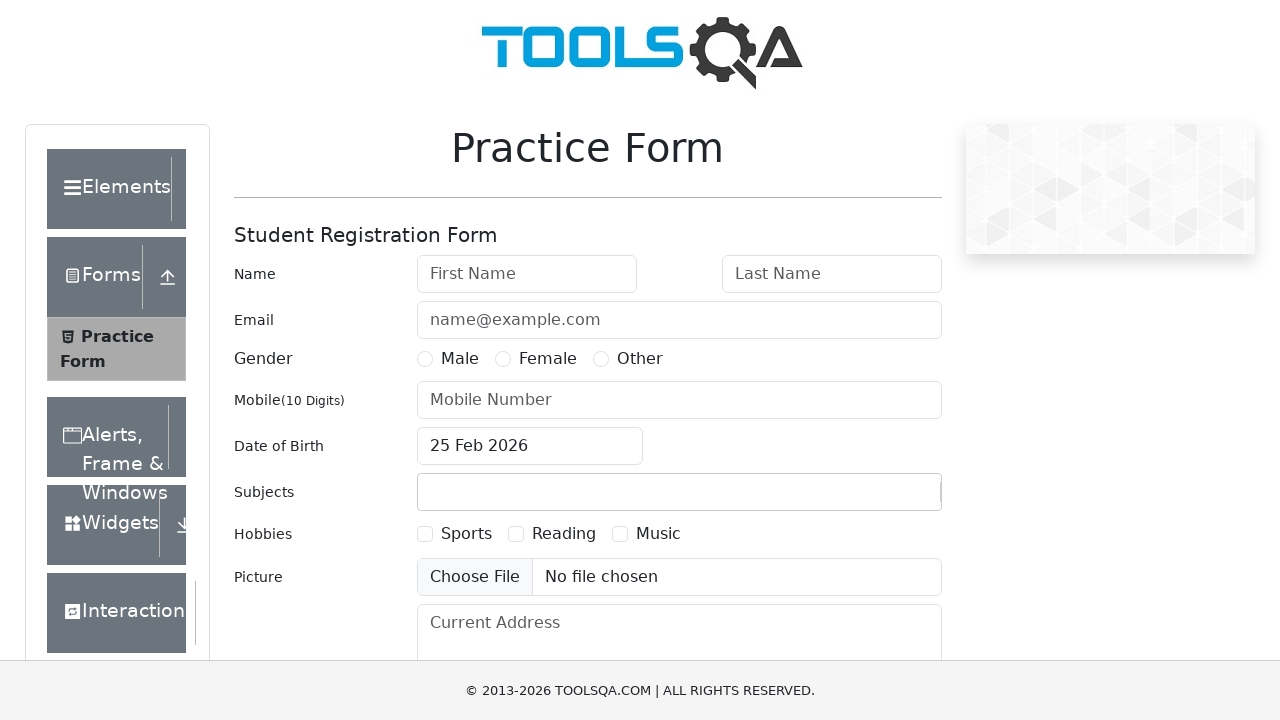

Student registration form loaded and visible
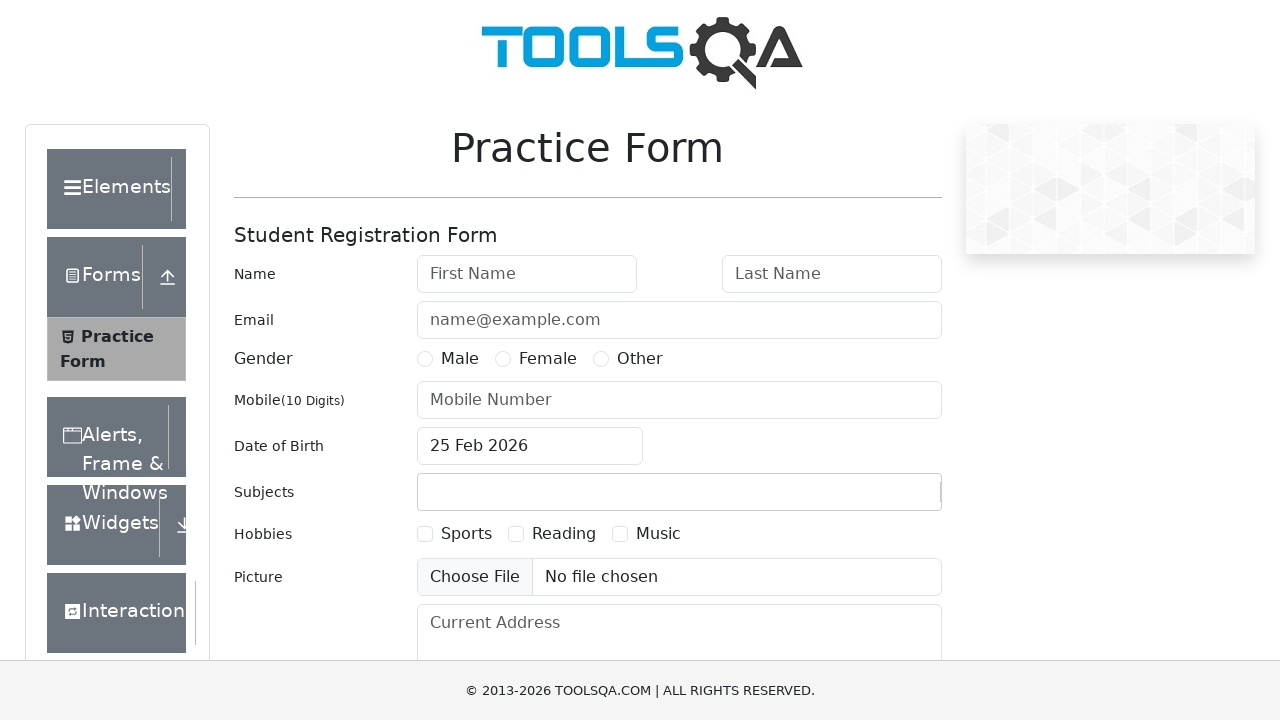

Entered first name 'Anton' on #firstName
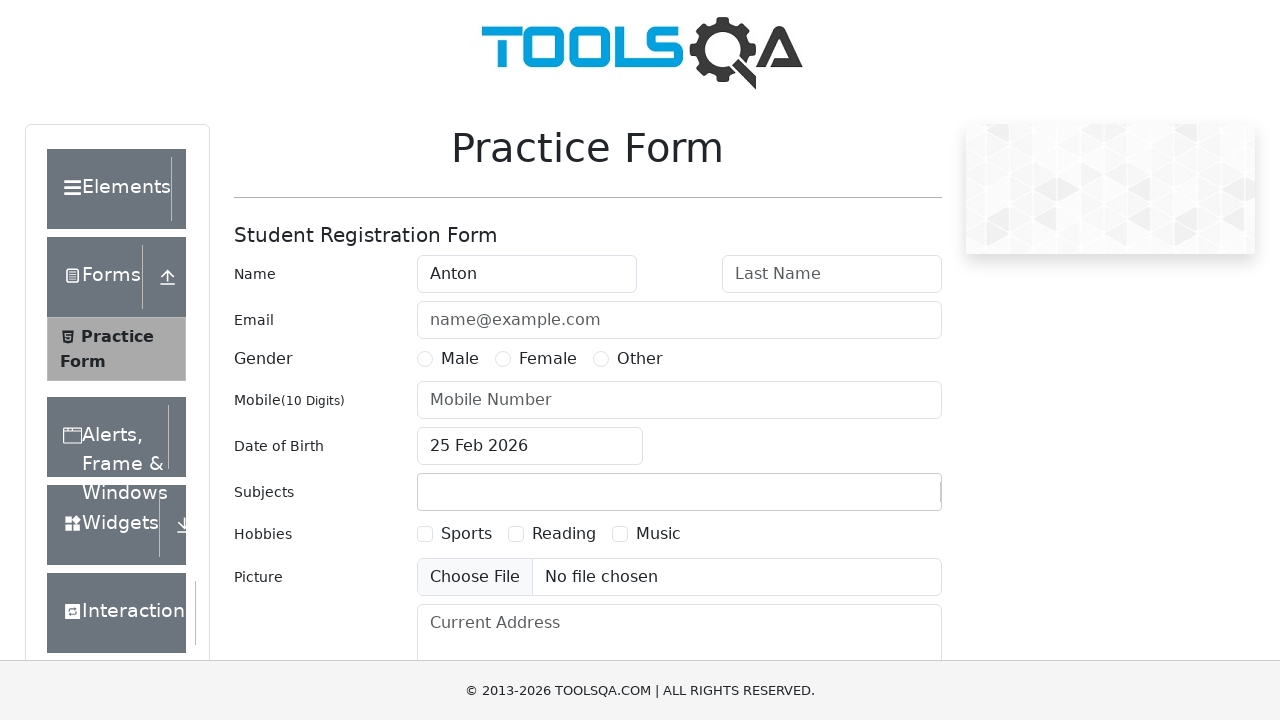

Entered last name 'Donsk' on #lastName
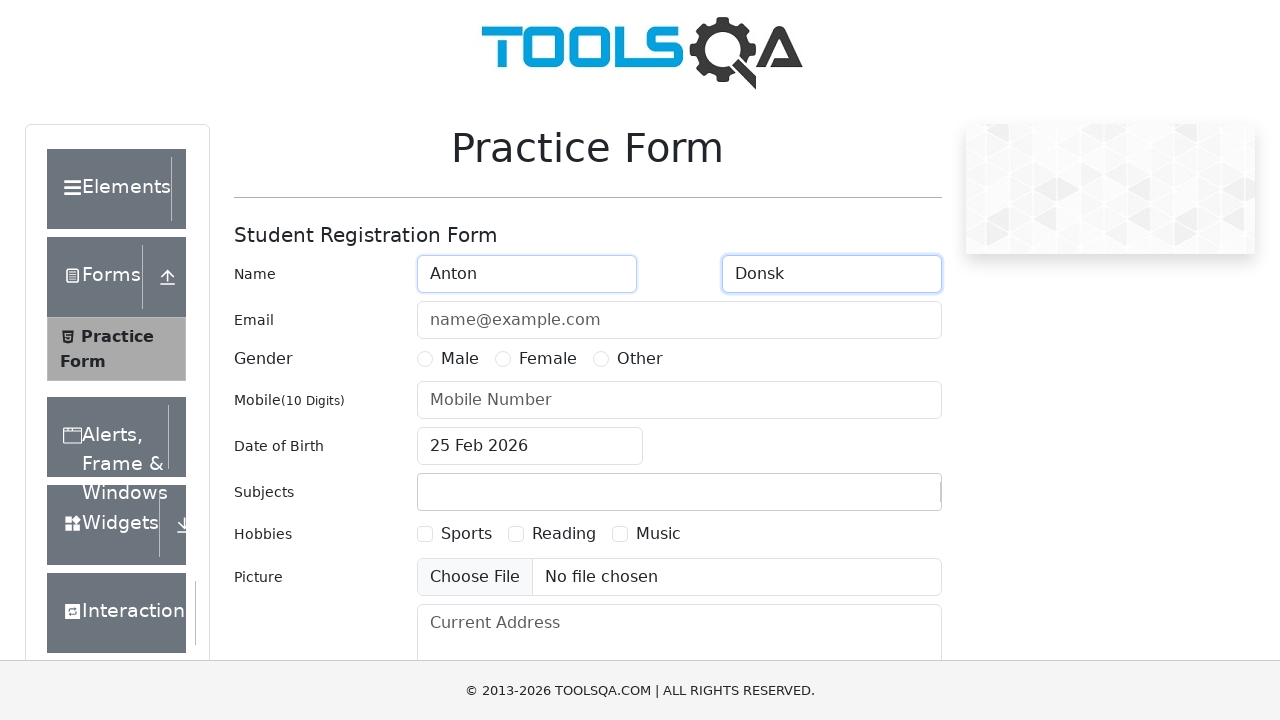

Entered email 'Alex85@mmail.com' on #userEmail
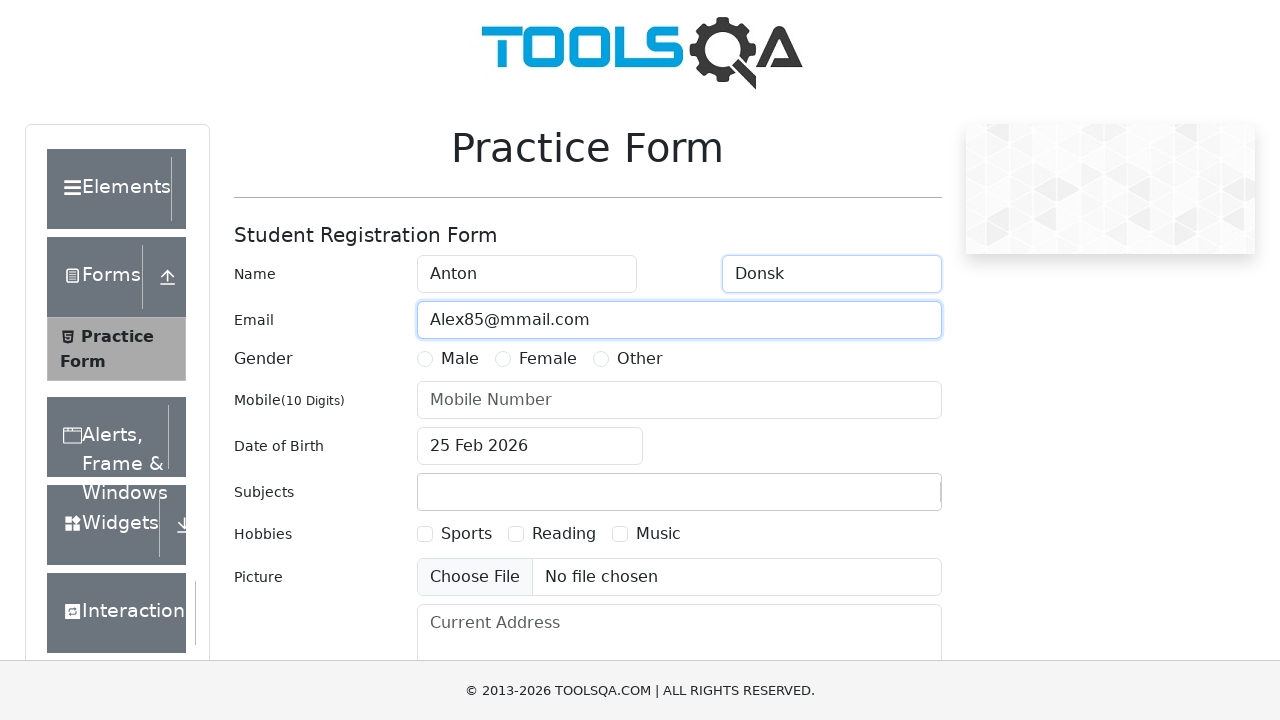

Entered phone number '1234567890' on #userNumber
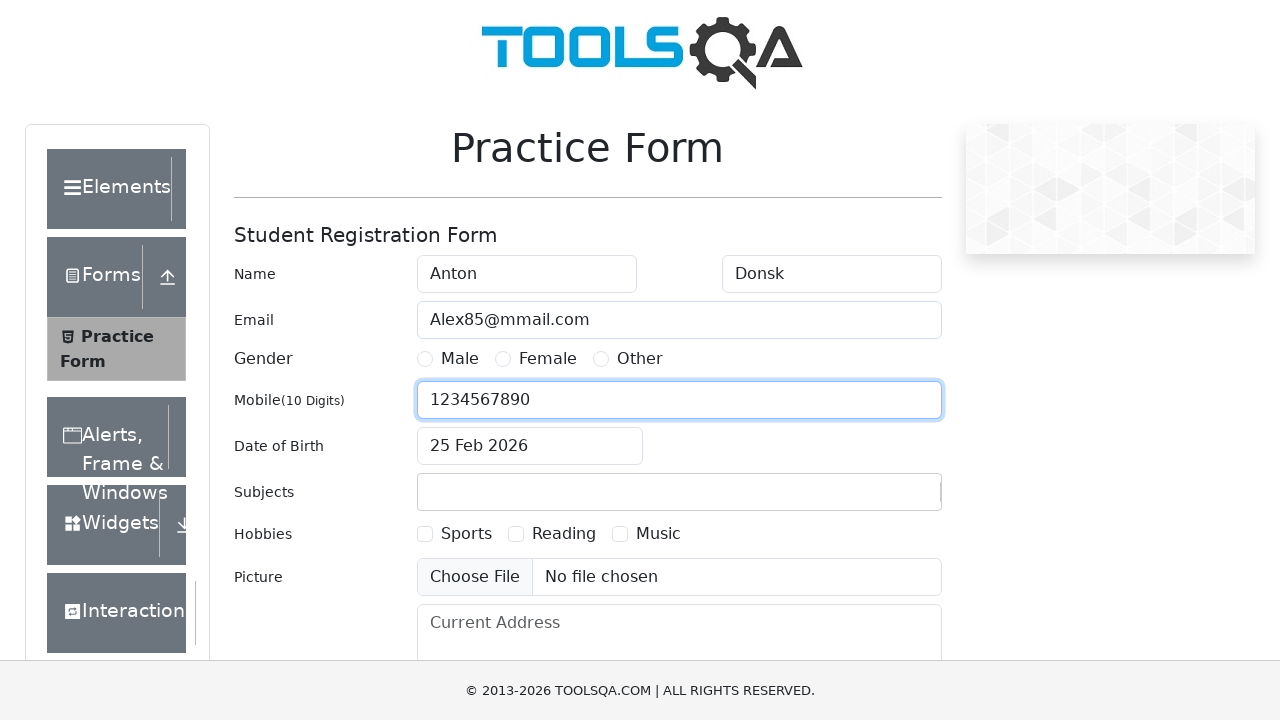

Selected 'Male' gender radio button at (425, 359) on #gender-radio-1
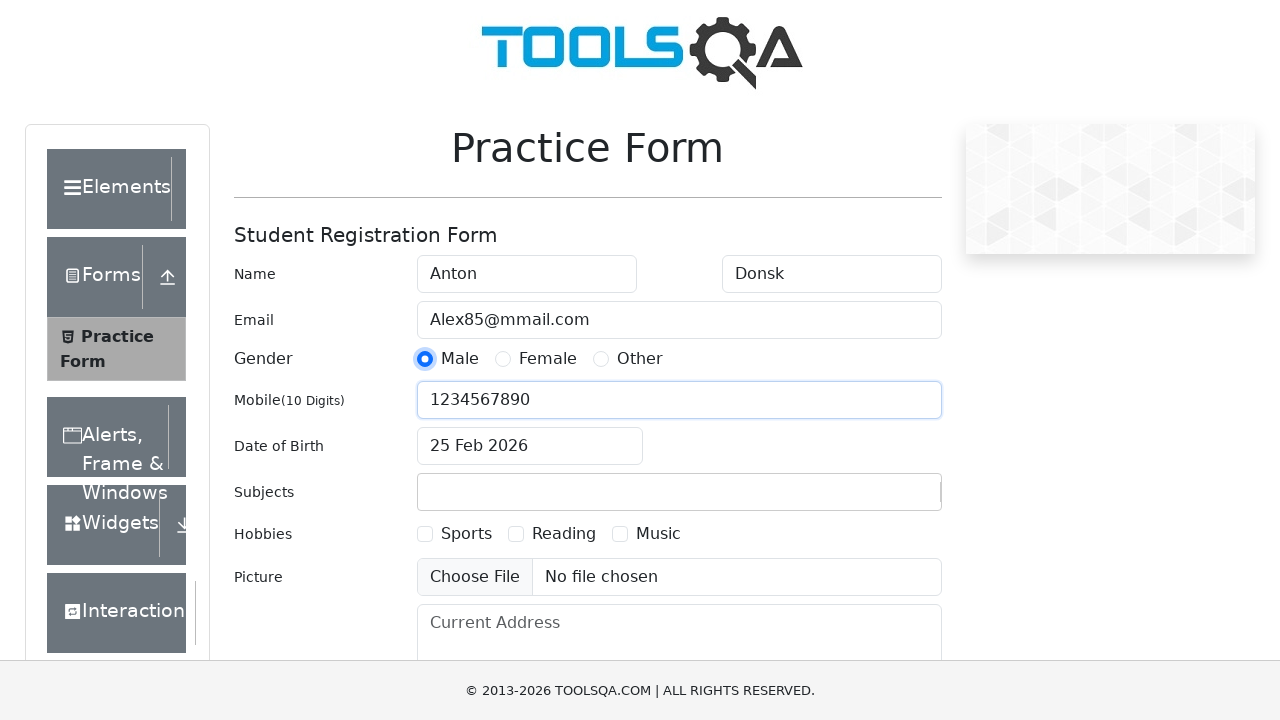

Clicked date of birth input field at (530, 446) on #dateOfBirthInput
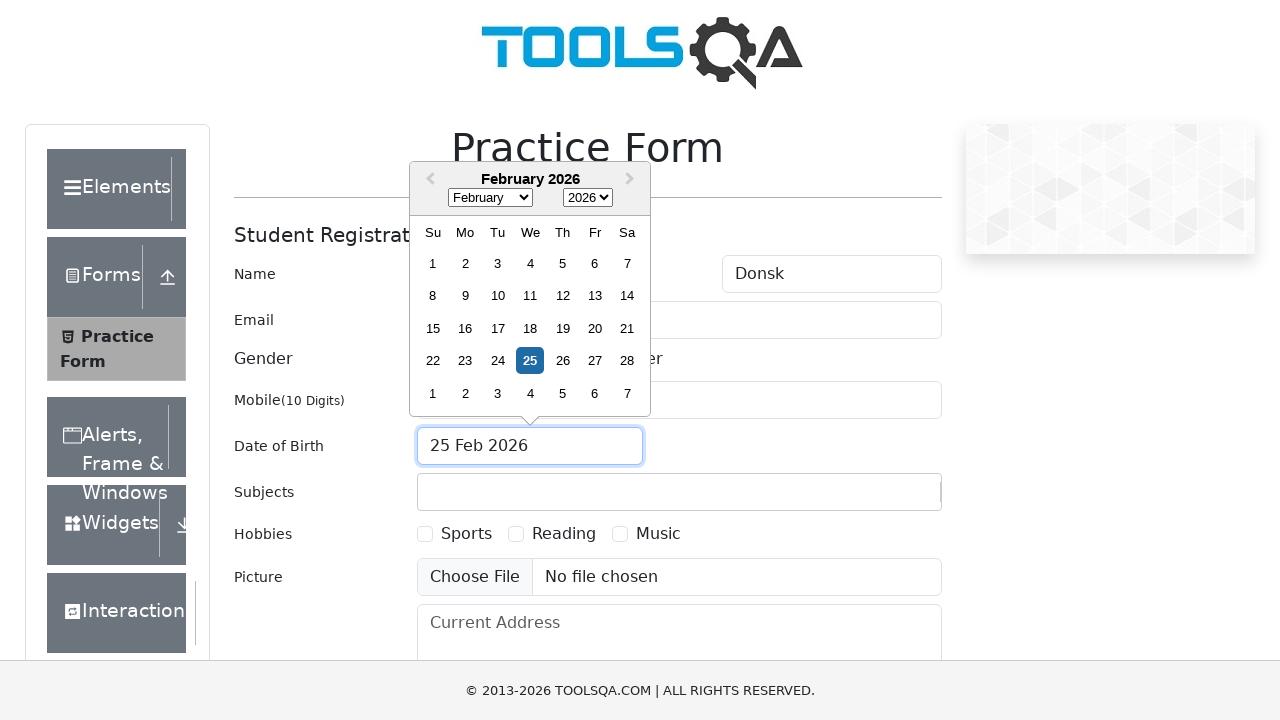

Selected month 4 (May) in date picker on .react-datepicker__month-select
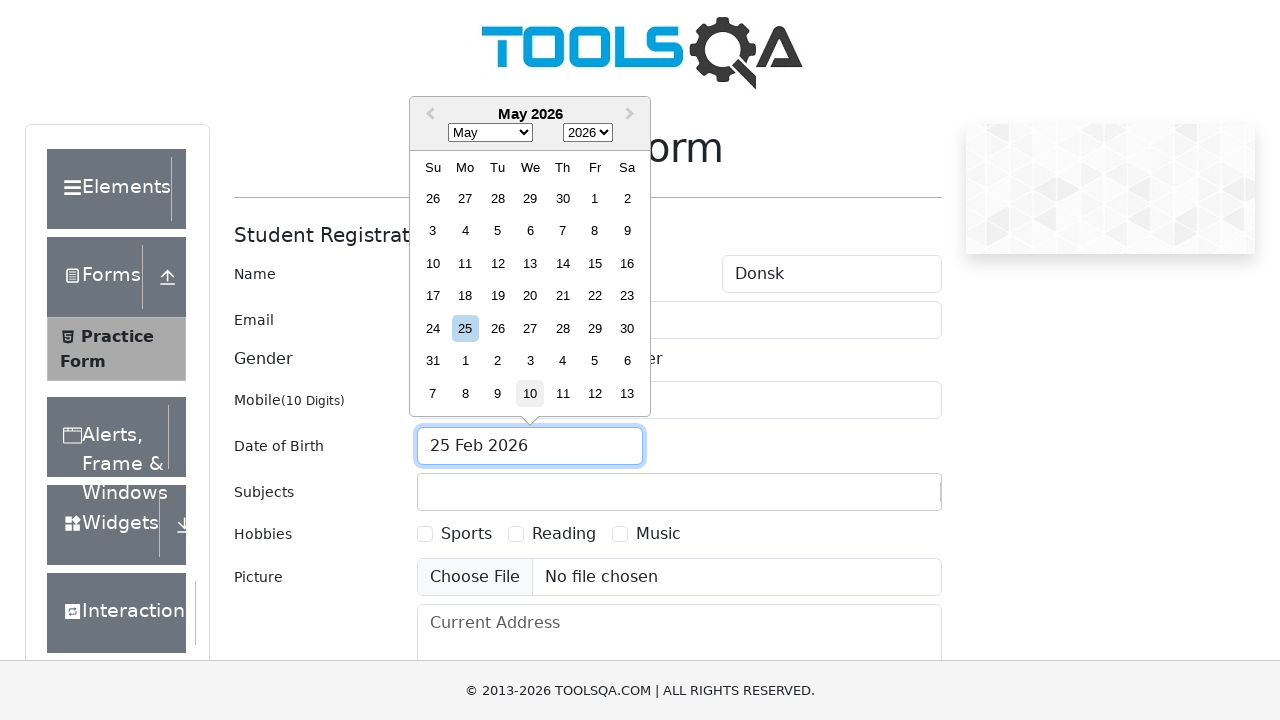

Selected year 1980 in date picker on .react-datepicker__year-select
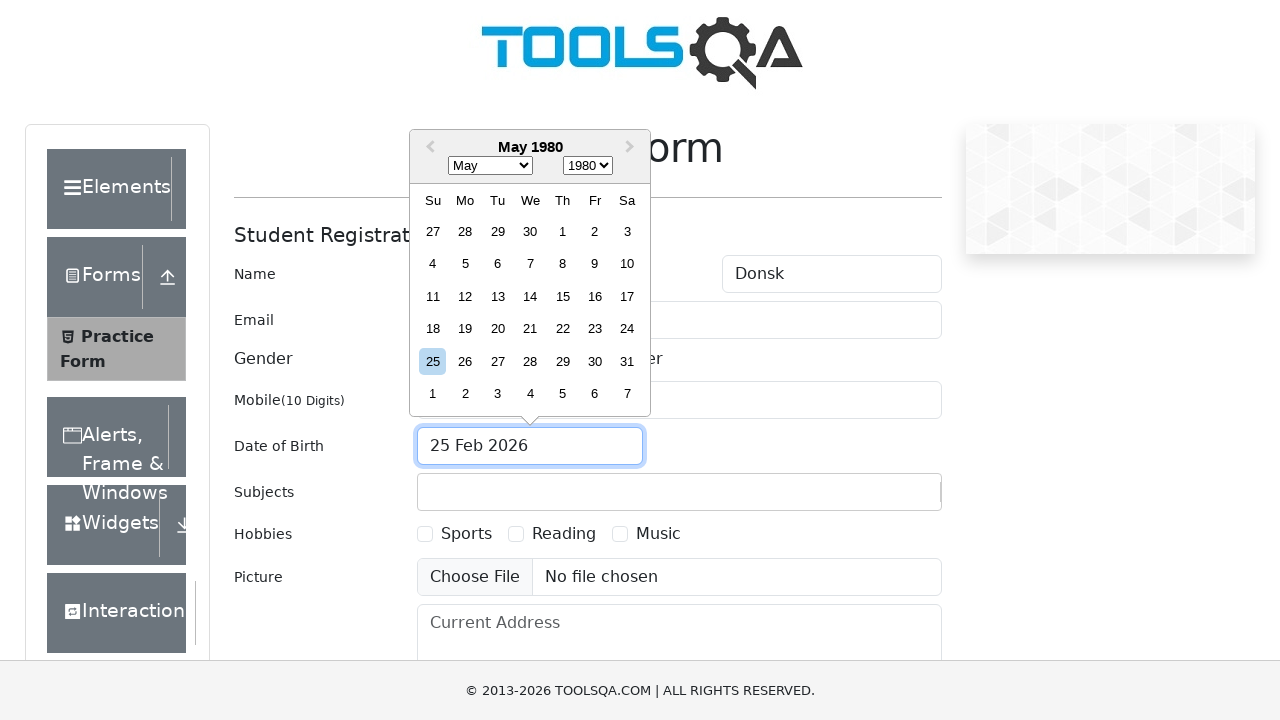

Selected day 25 in date picker (May 25, 1980) at (433, 361) on .react-datepicker__day--025
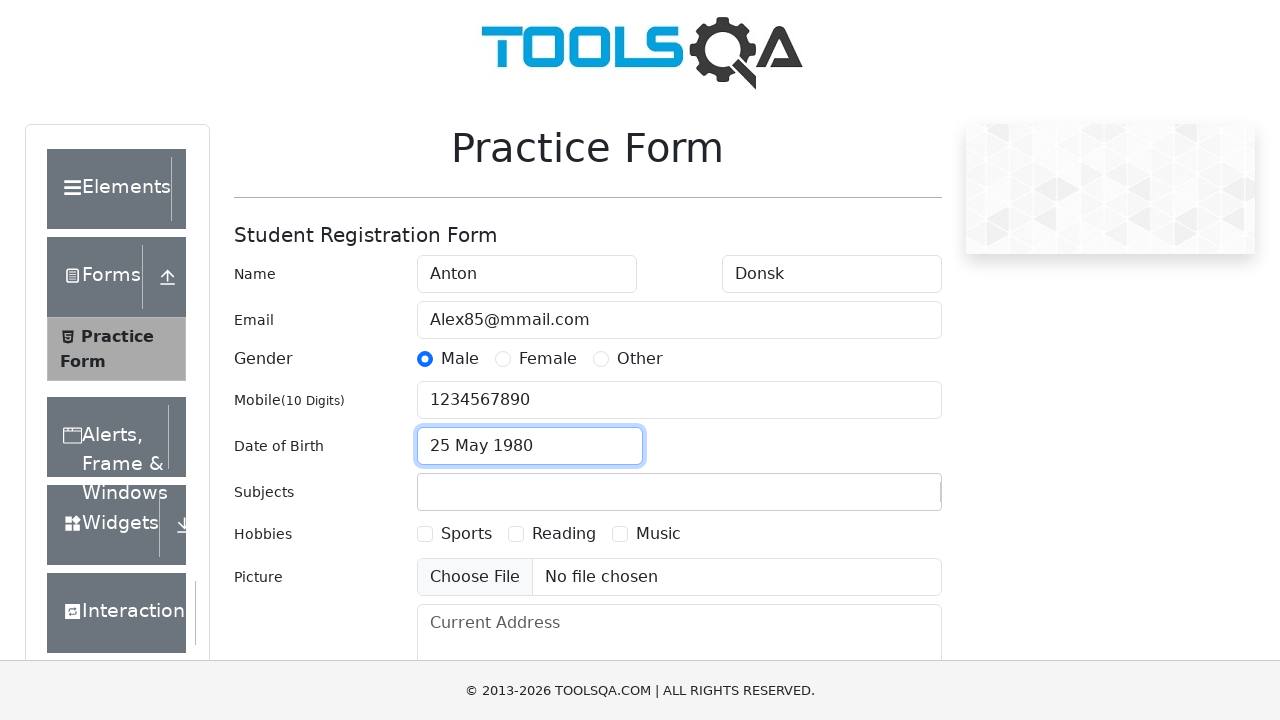

Entered 'Physics' in subjects field on #subjectsInput
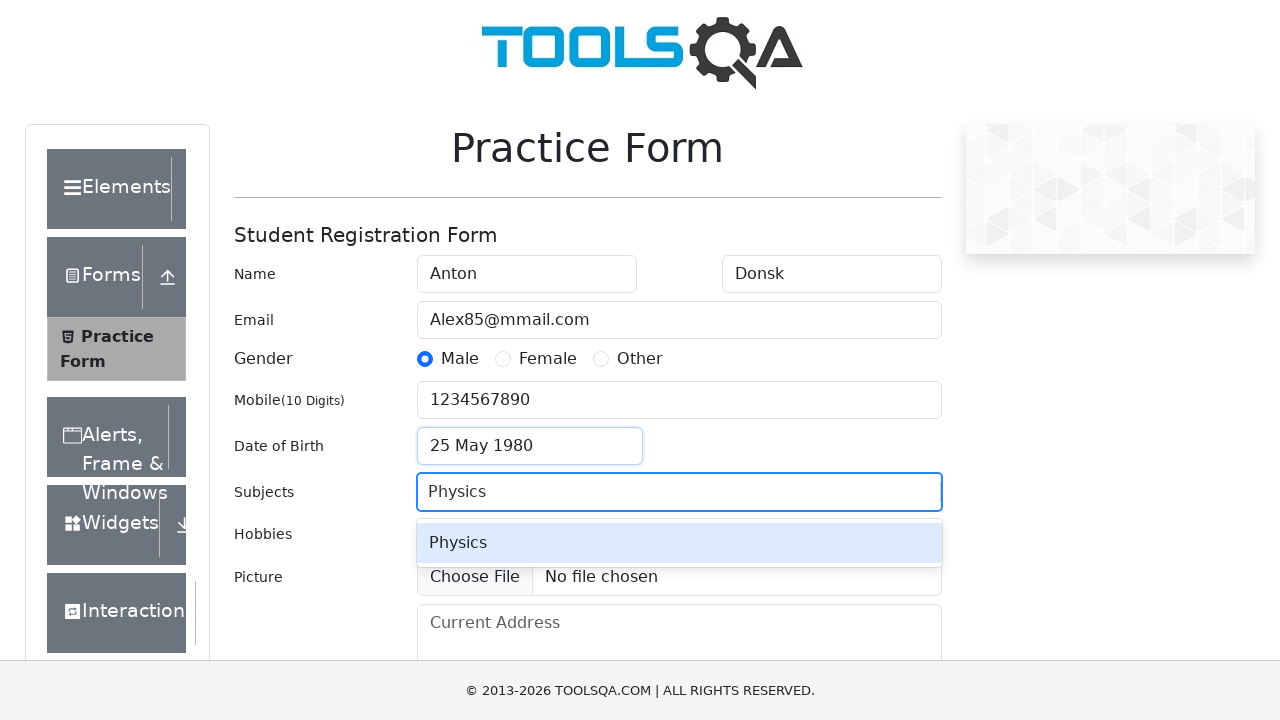

Pressed Enter to confirm Physics subject on #subjectsInput
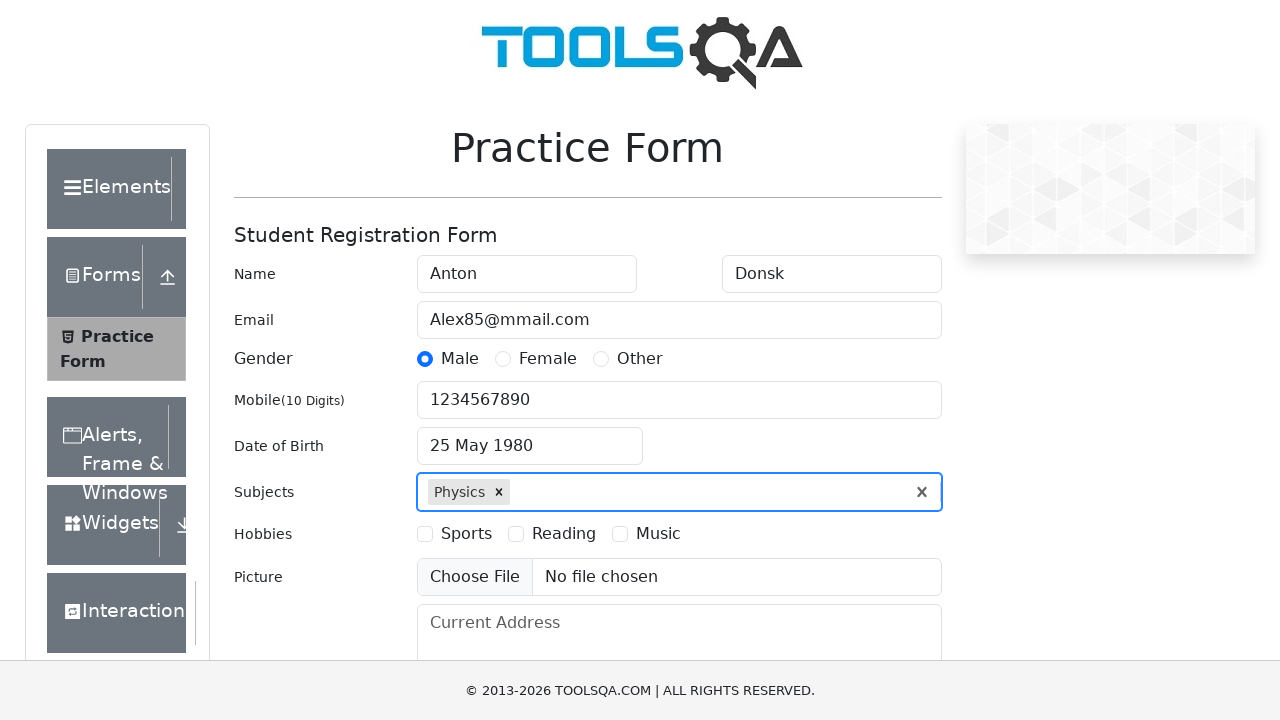

Selected 'Sports' hobby checkbox at (466, 534) on [for='hobbies-checkbox-1']
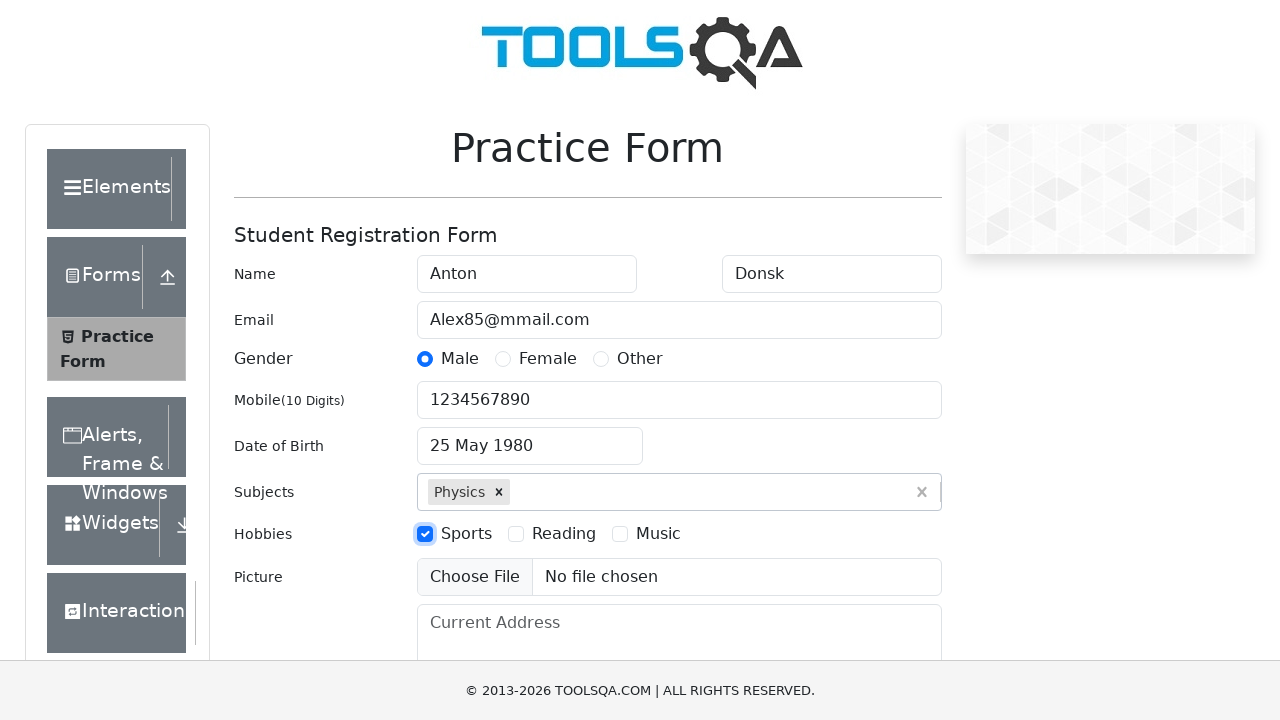

Entered current address 'Moskov' on #currentAddress
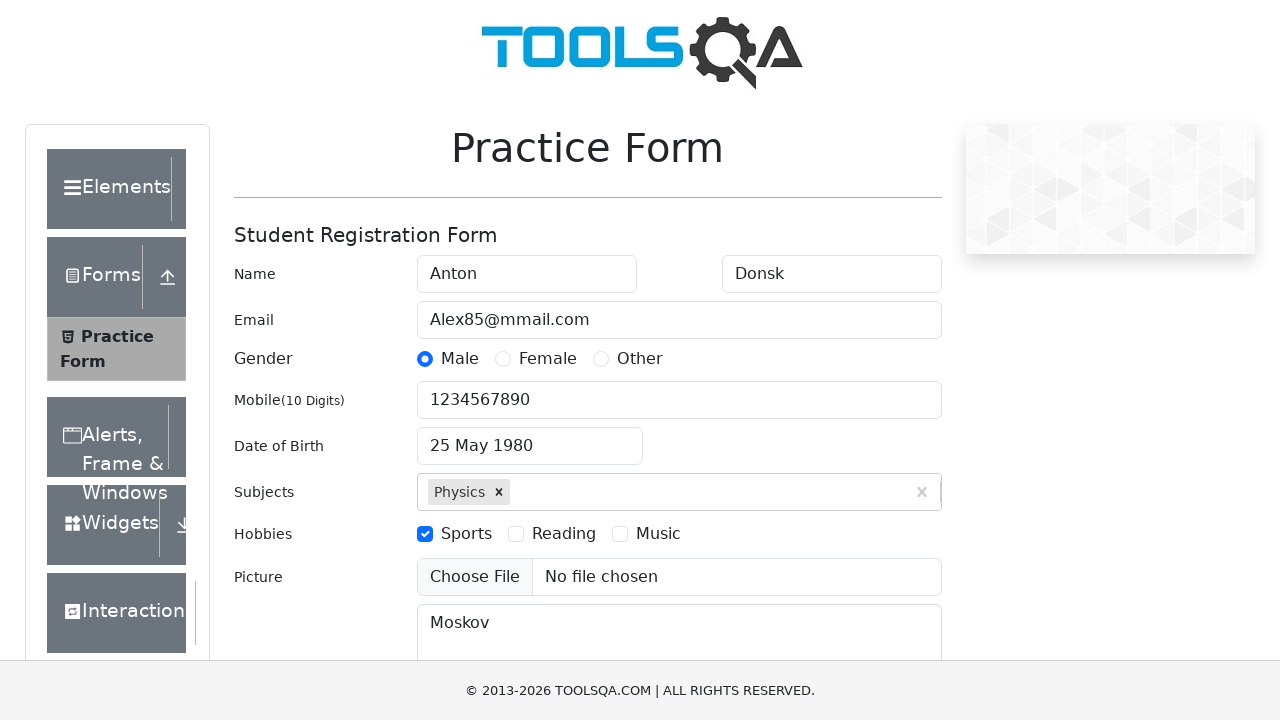

Entered 'NCR' in state dropdown on #react-select-3-input
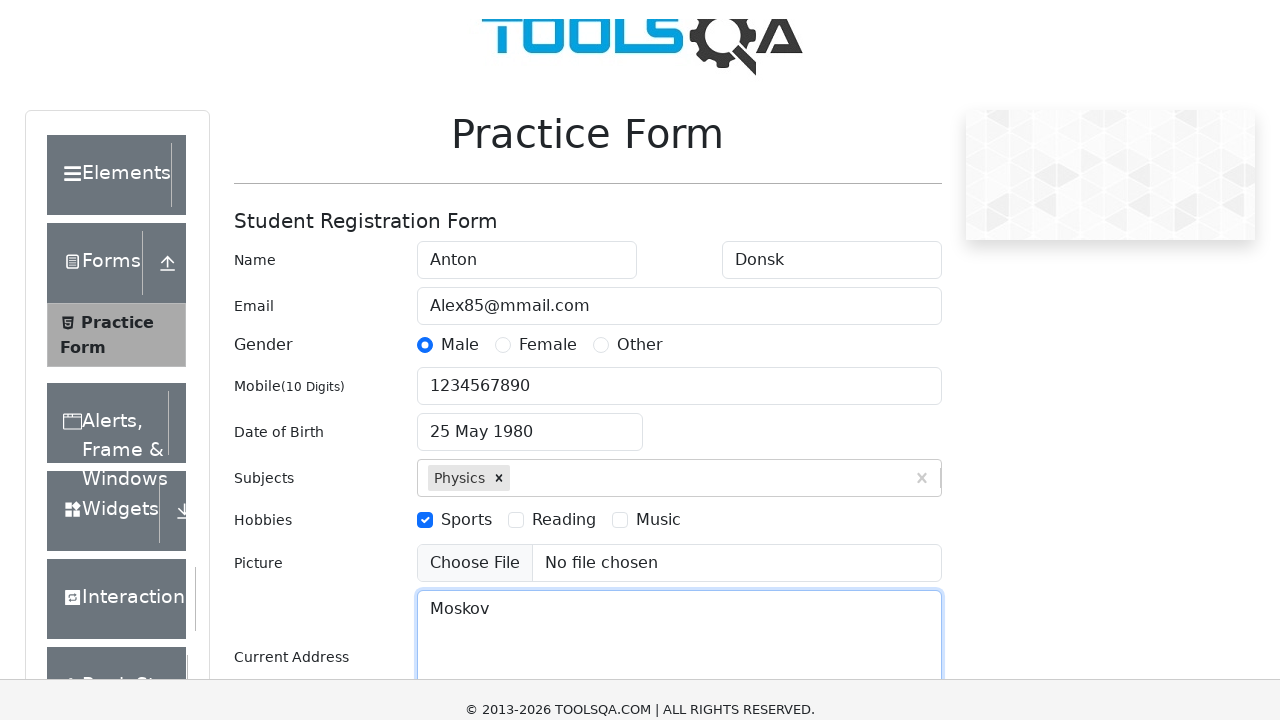

Pressed Enter to confirm NCR state selection on #react-select-3-input
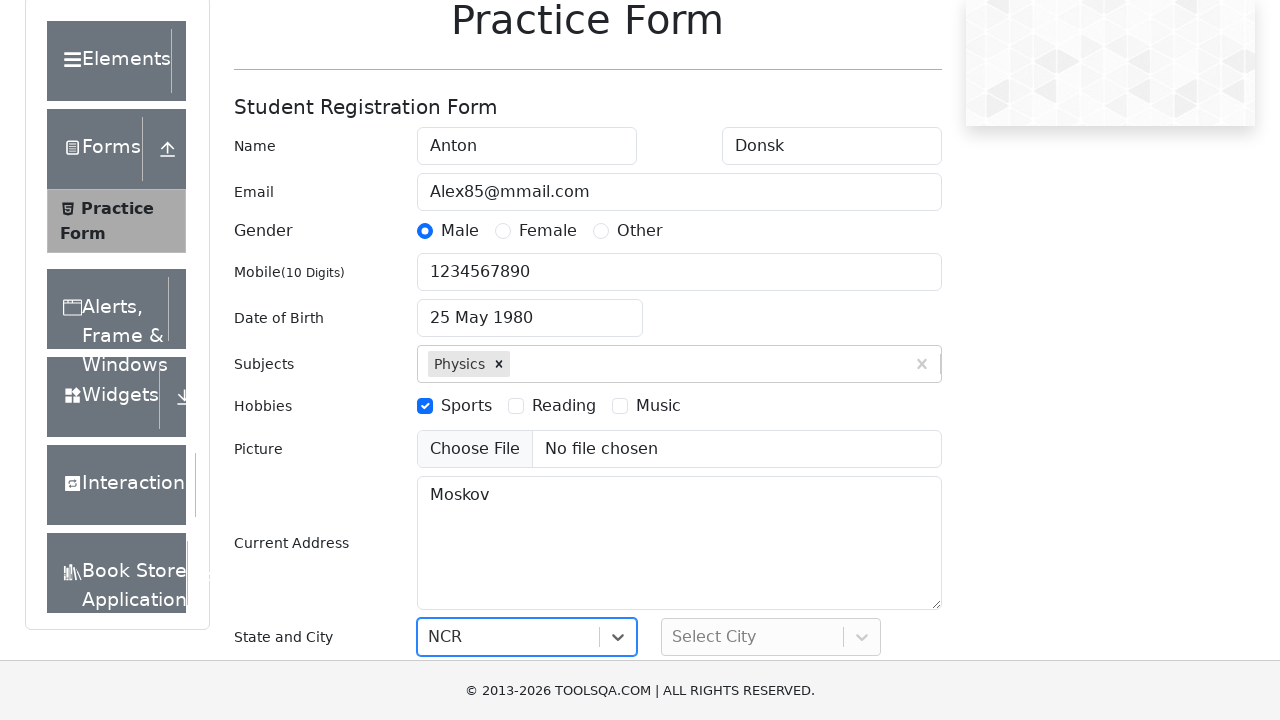

Entered 'Delhi' in city dropdown on #react-select-4-input
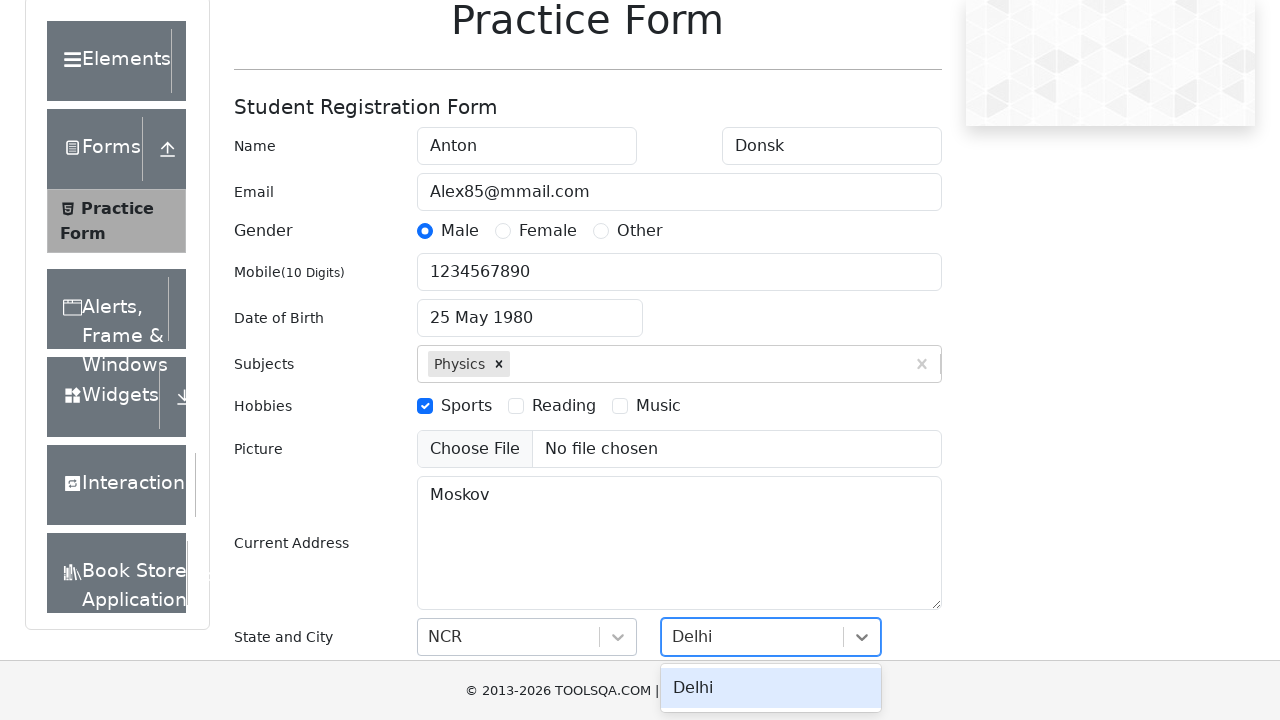

Pressed Enter to confirm Delhi city selection on #react-select-4-input
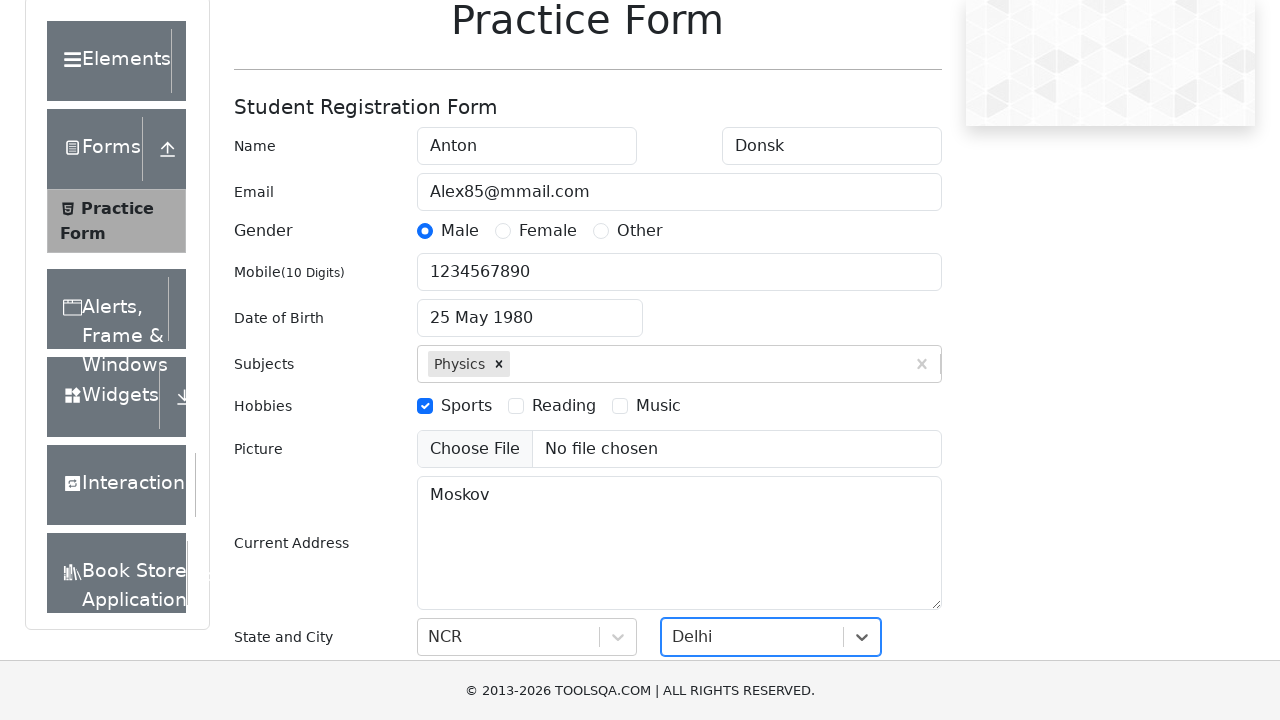

Clicked submit button to submit the form at (885, 499) on #submit
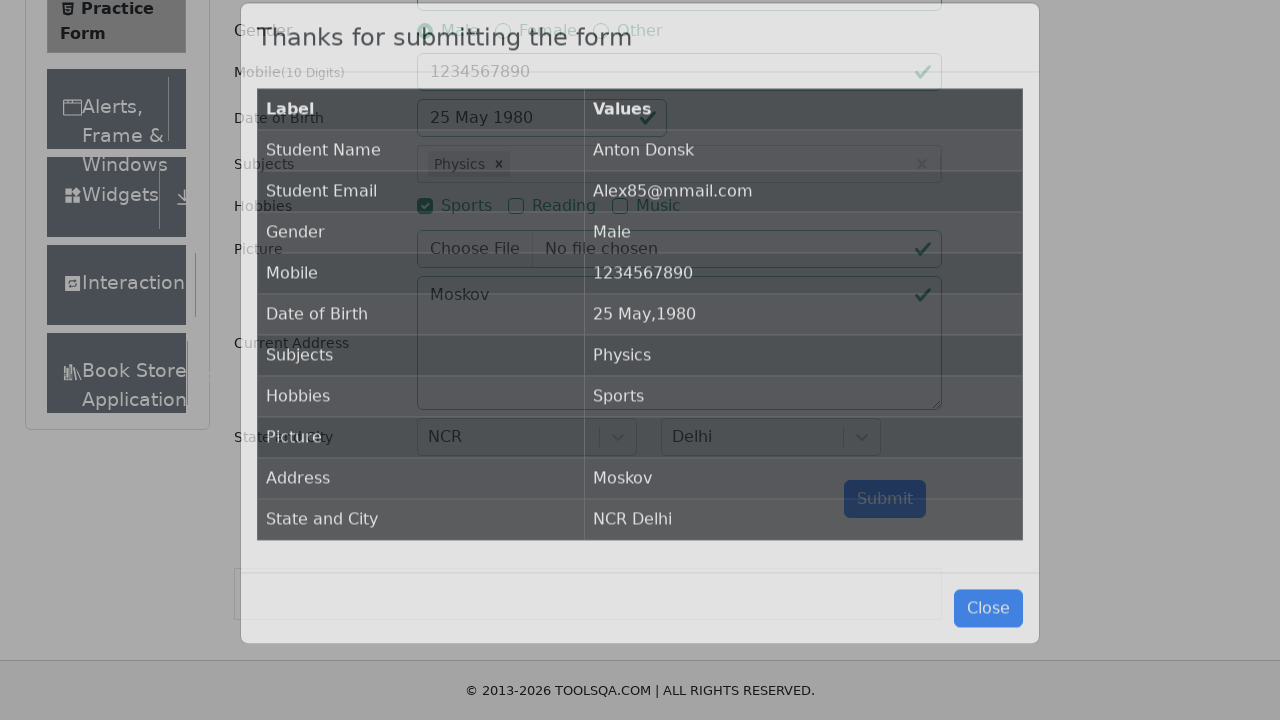

Results table loaded and visible
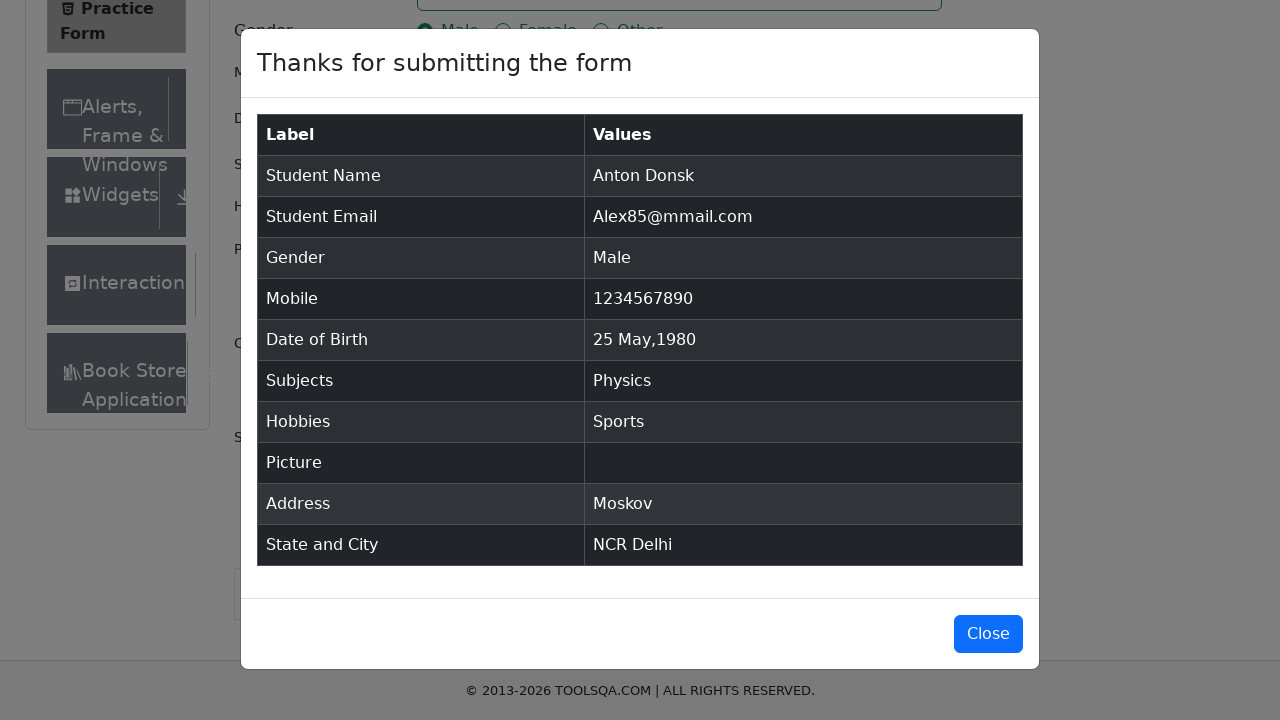

Verified full name 'Anton Donsk' in results
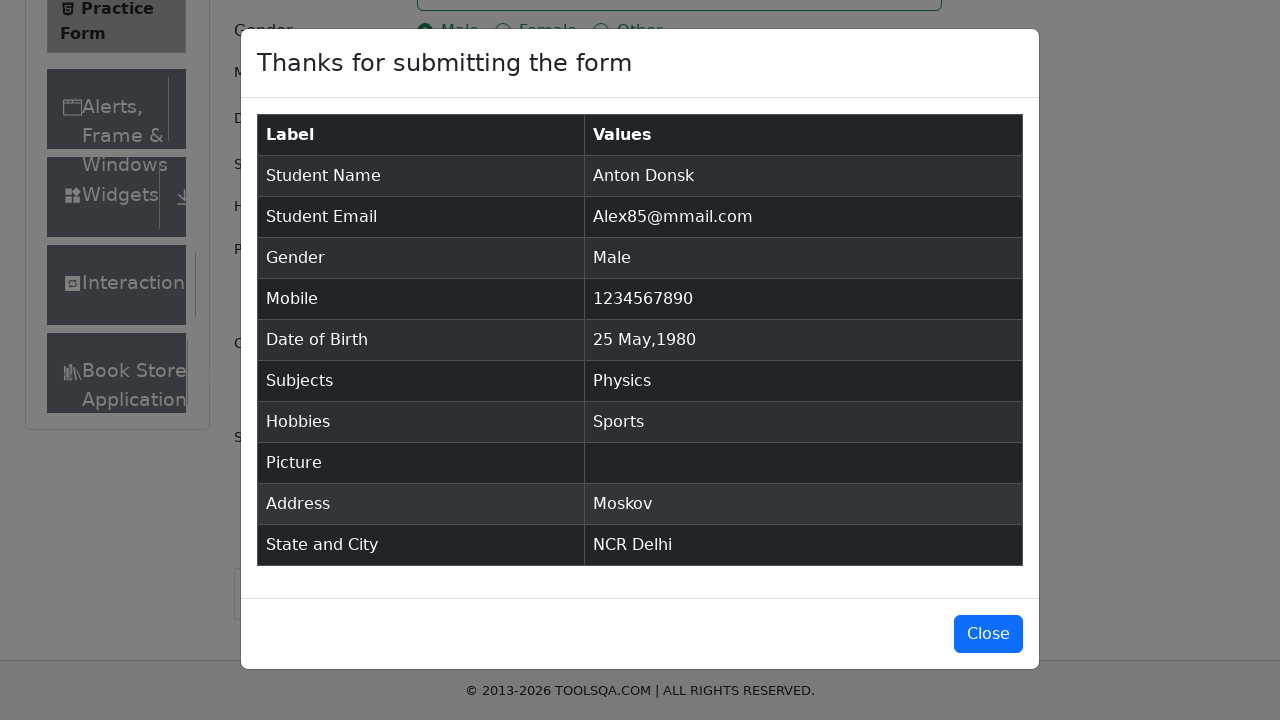

Verified email 'Alex85@mmail.com' in results
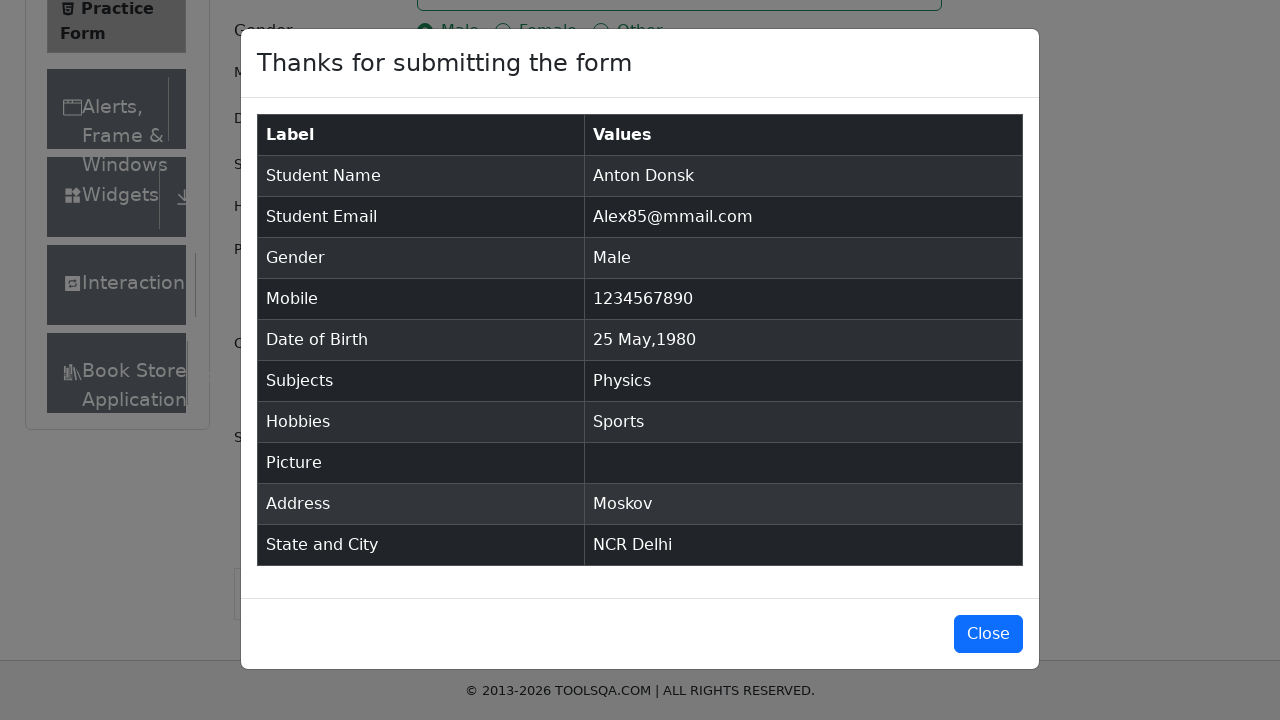

Verified phone number '1234567890' in results
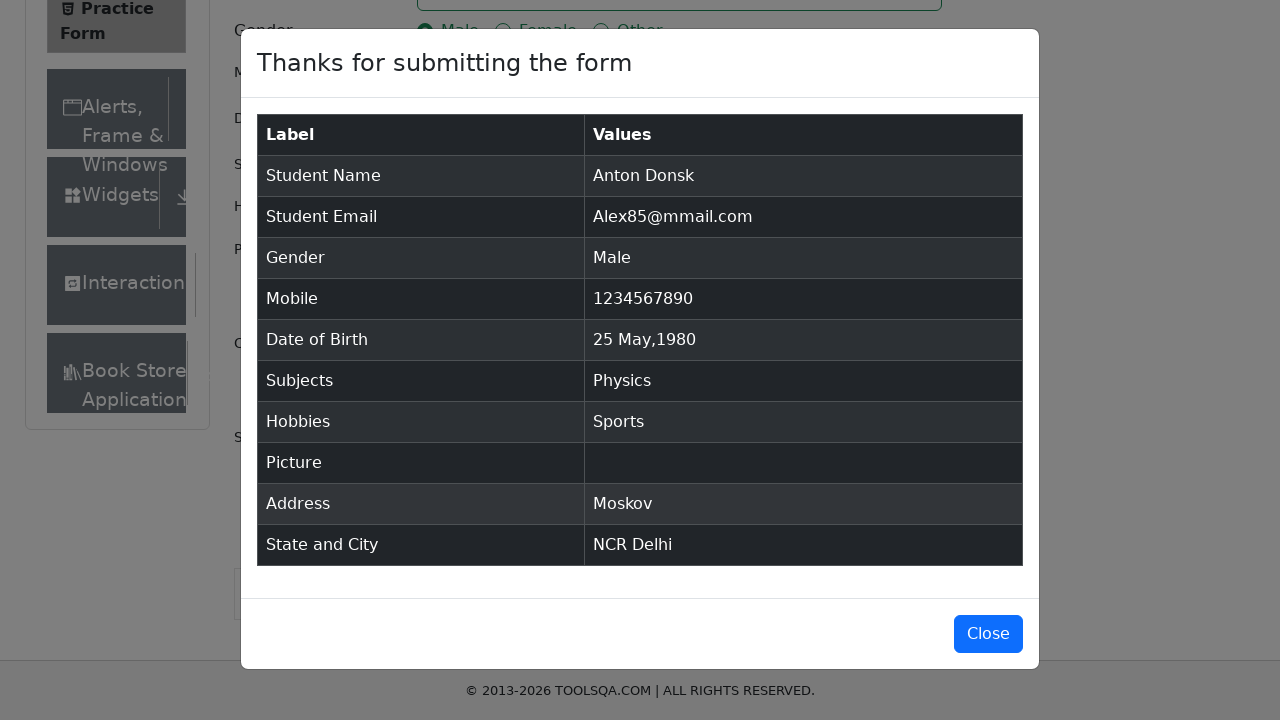

Verified subject 'Physics' in results
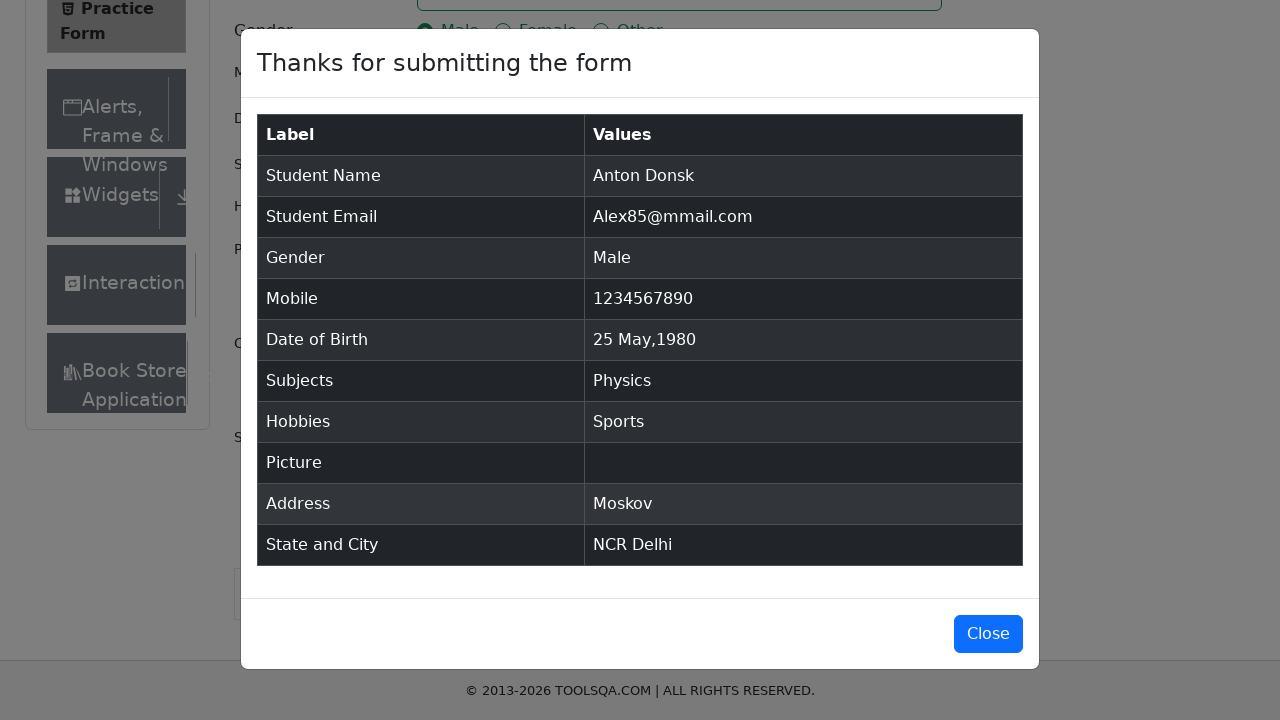

Verified hobby 'Sports' in results
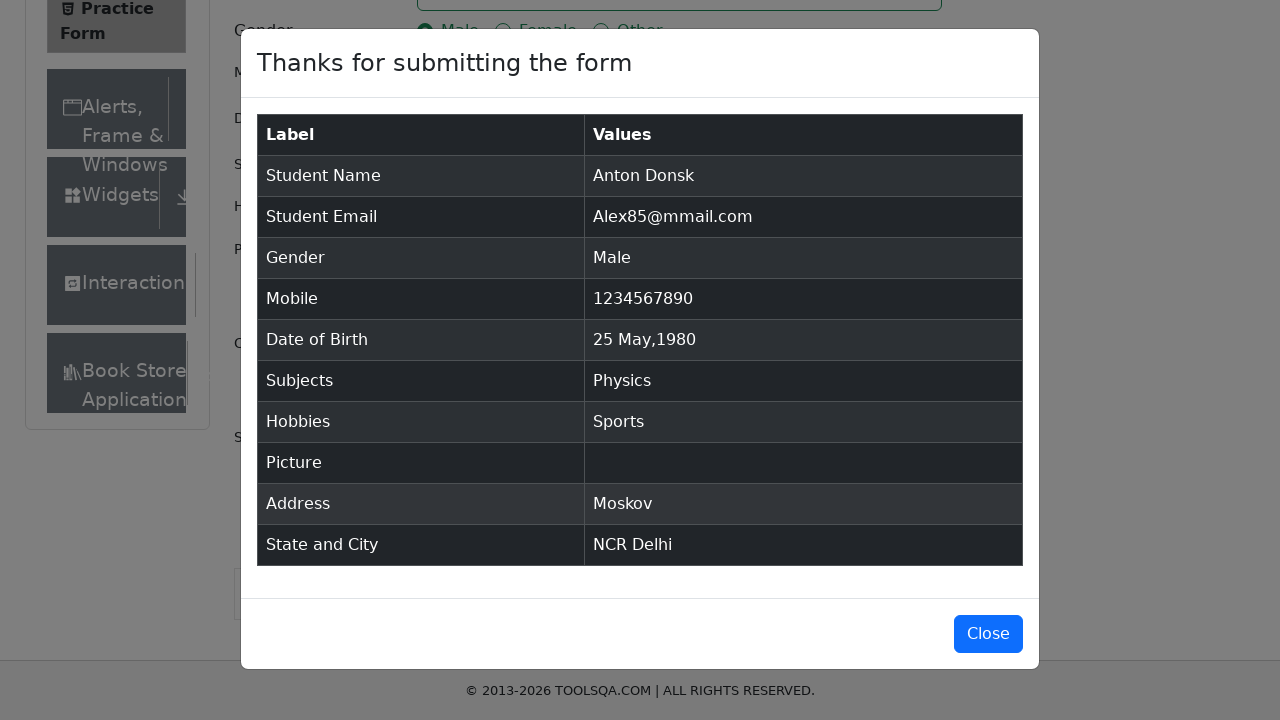

Verified address 'Moskov' in results
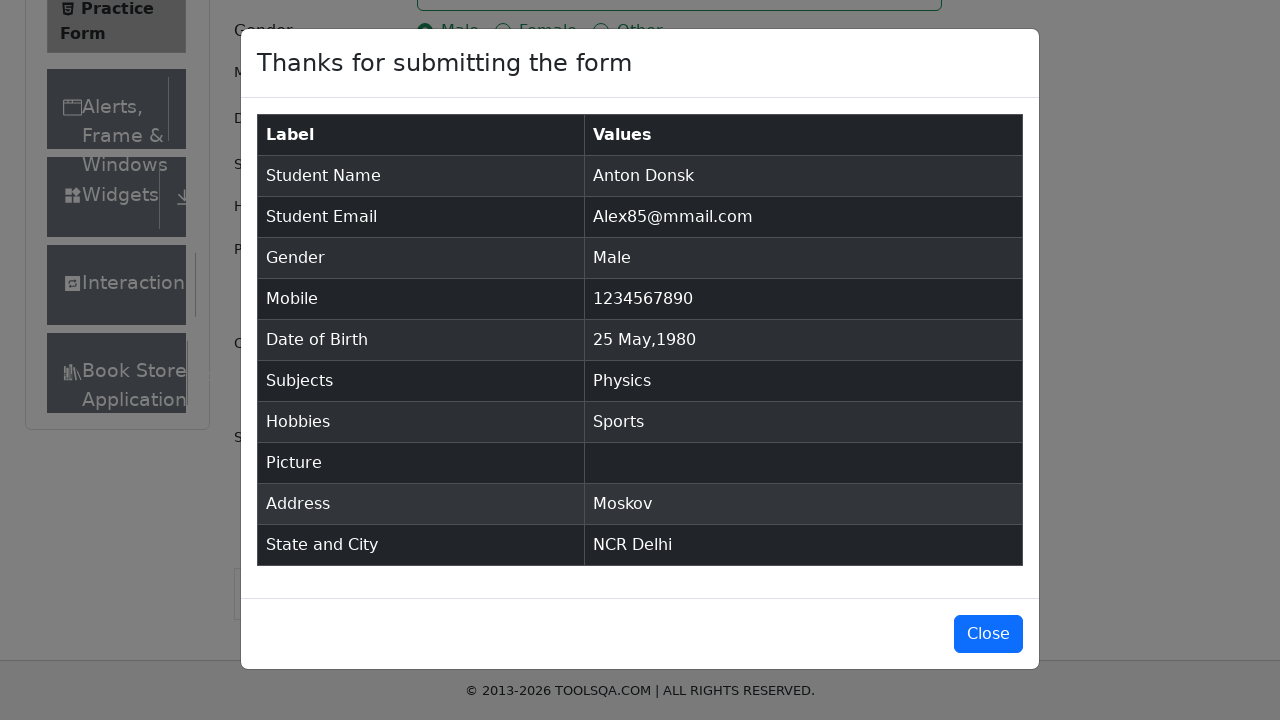

Verified state and city 'NCR Delhi' in results
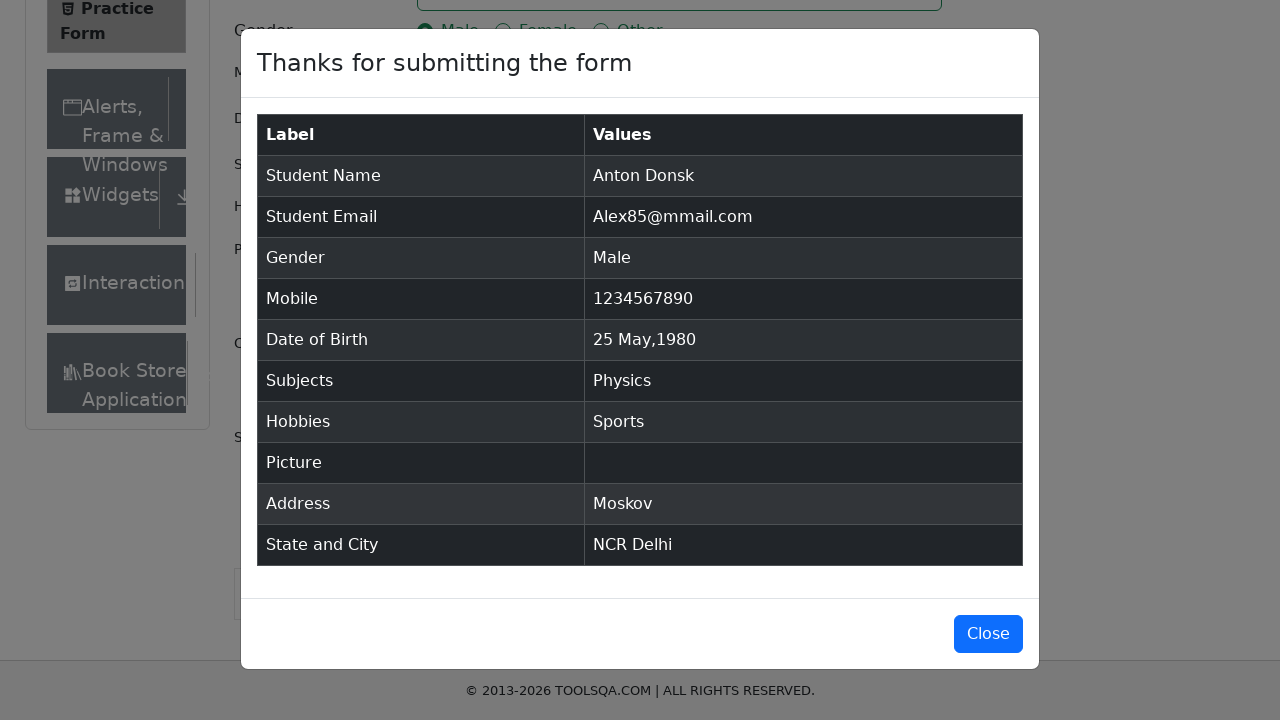

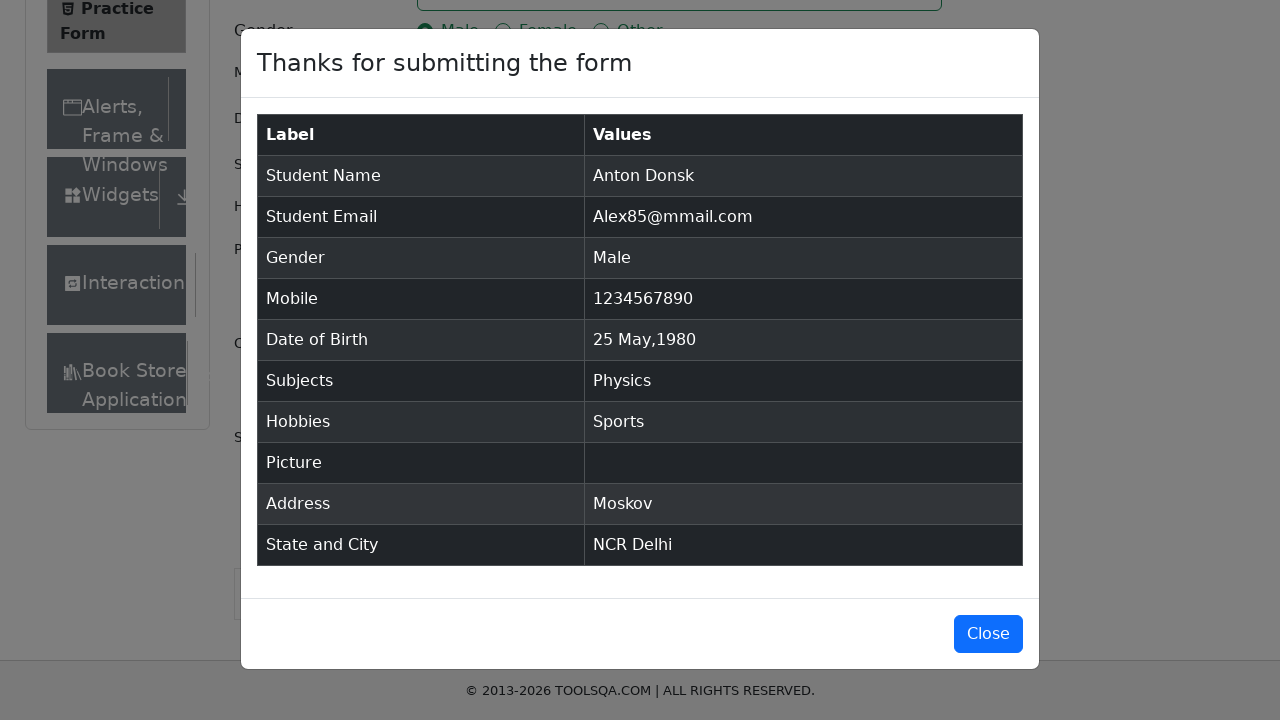